Tests QuillBot's grammar checking functionality by typing text into the editor, clicking "Fix All Errors" to correct grammar mistakes, and verifying the corrections are applied.

Starting URL: https://quillbot.com/grammar-check

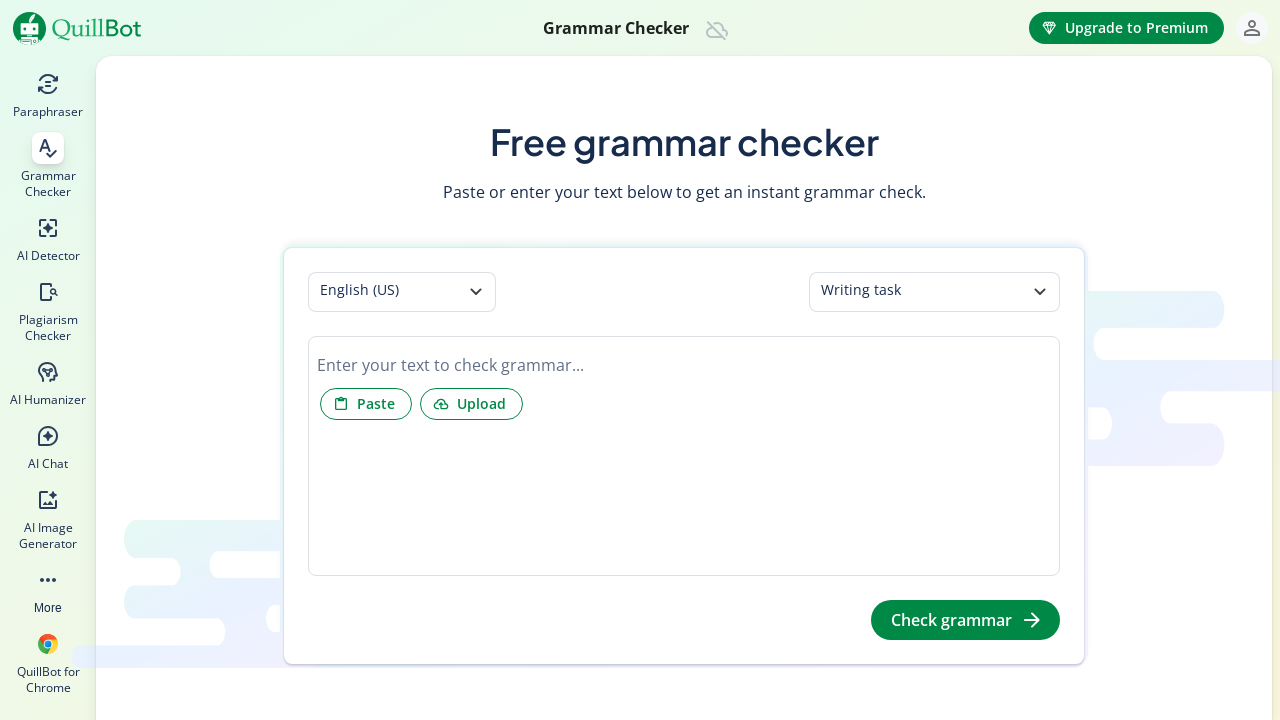

Clicked on the text editor area to focus it at (684, 365) on div[data-gramm_editor='false']
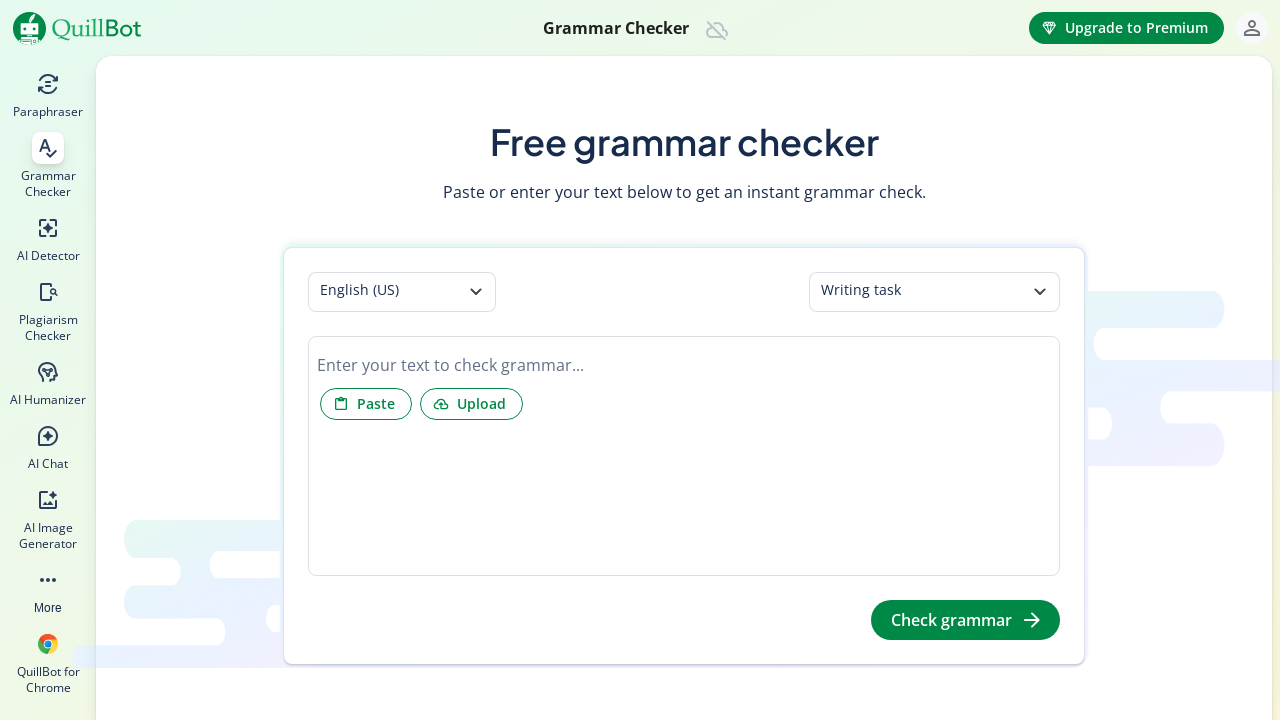

Typed sample text with grammar errors into the editor
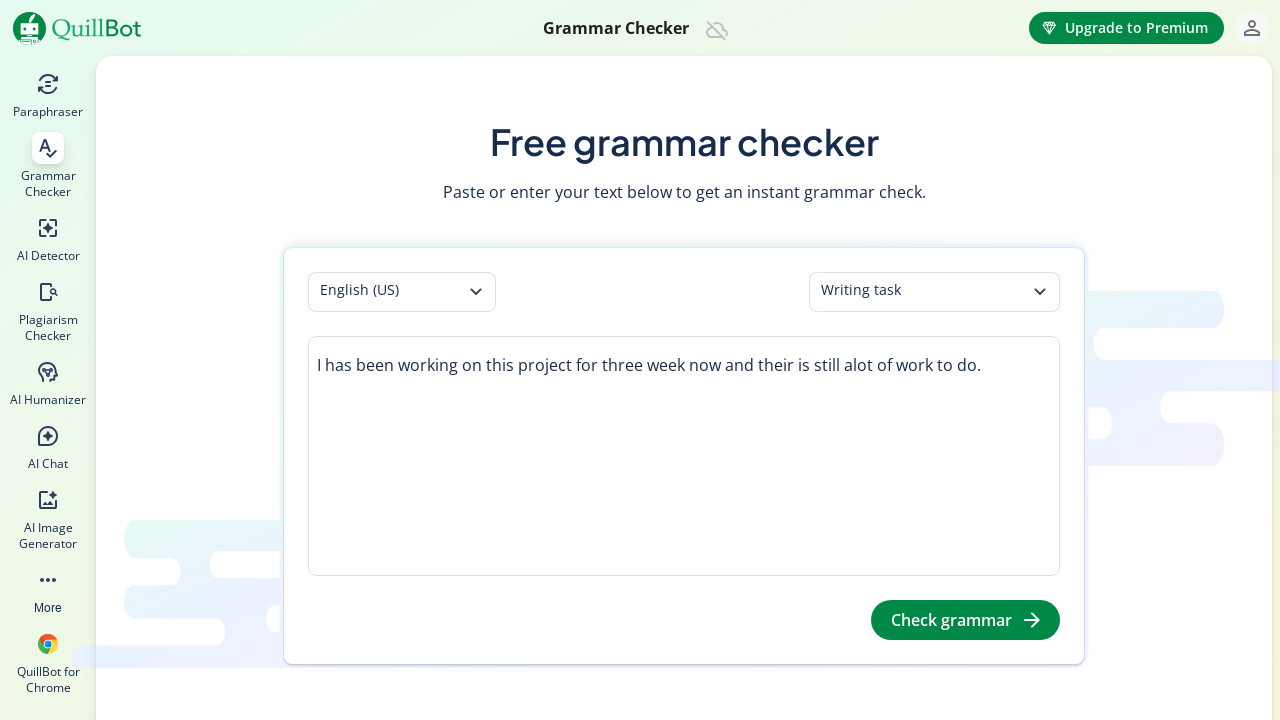

Waited 2 seconds for grammar analysis to process
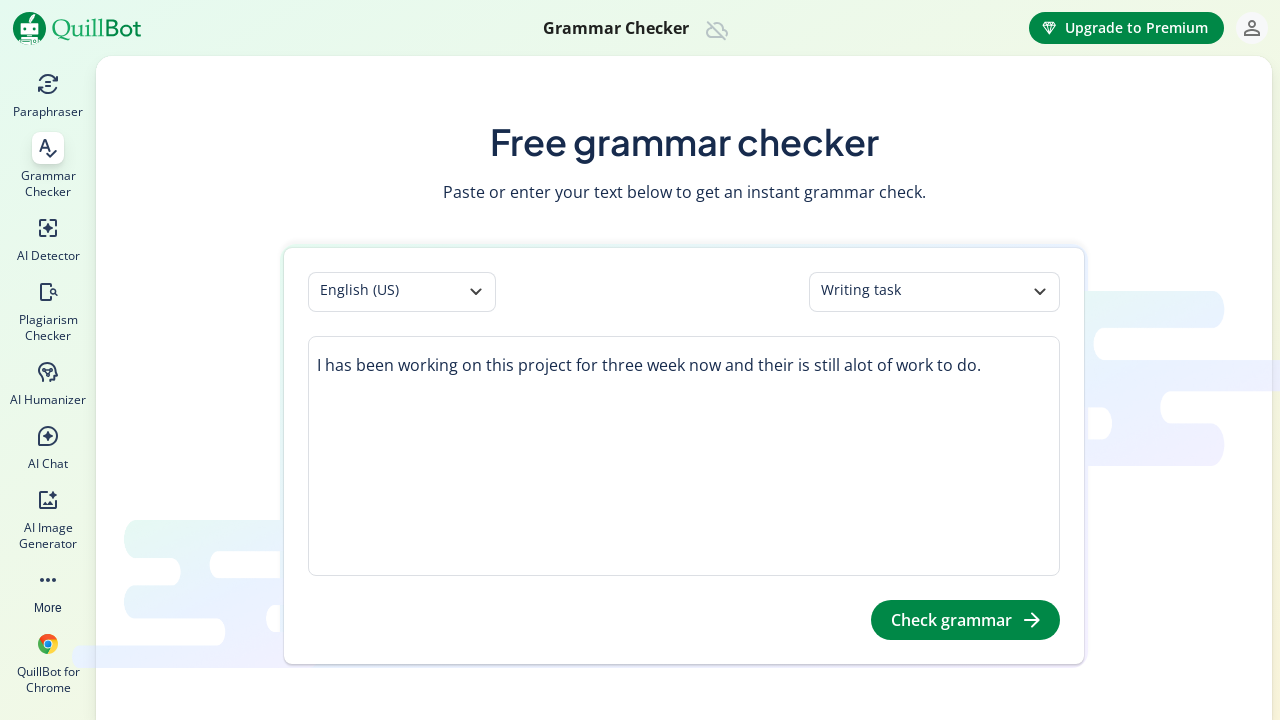

Fix All Errors button was not available or action failed on text=Fix All Errors
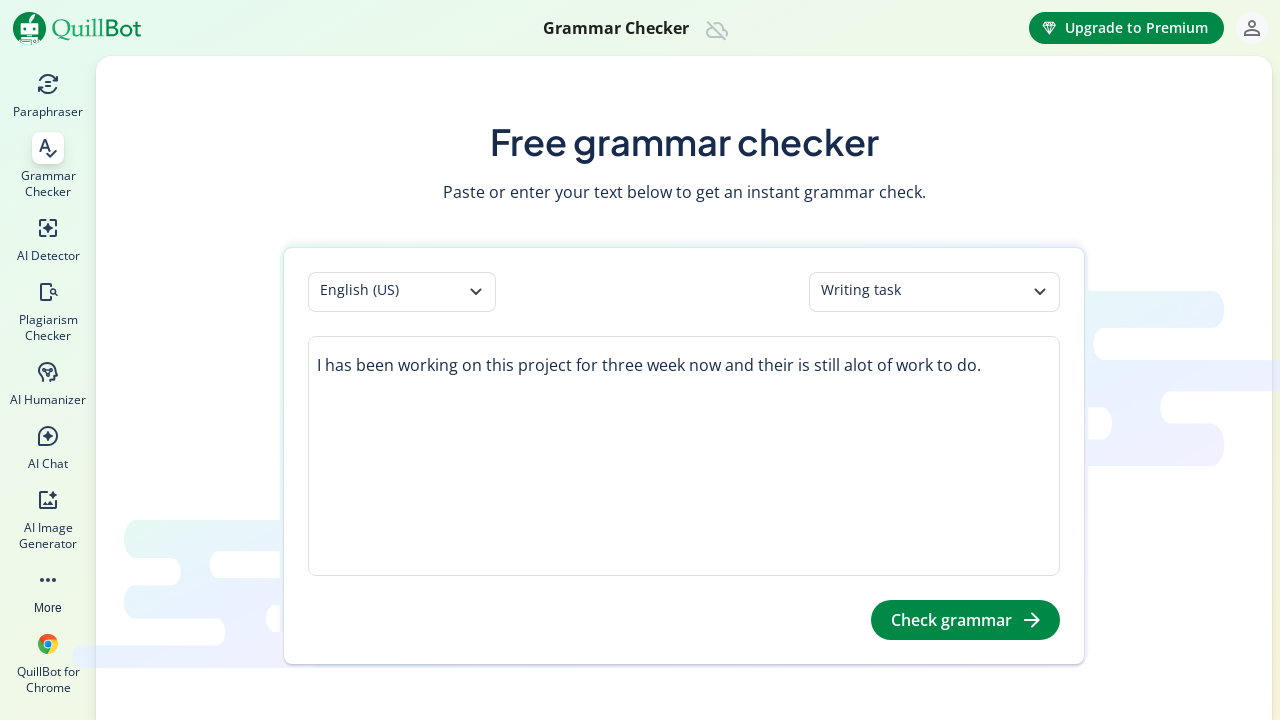

Selected all text in the editor with Ctrl+A
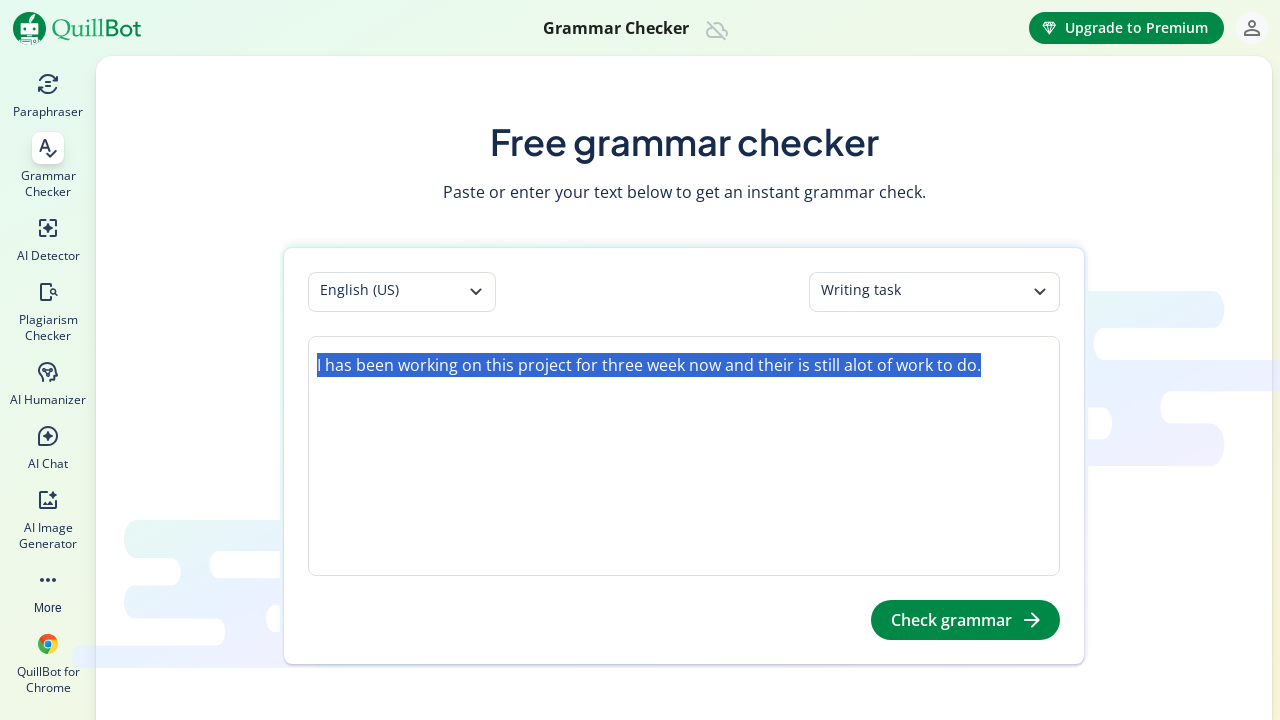

Cut selected text with Ctrl+X
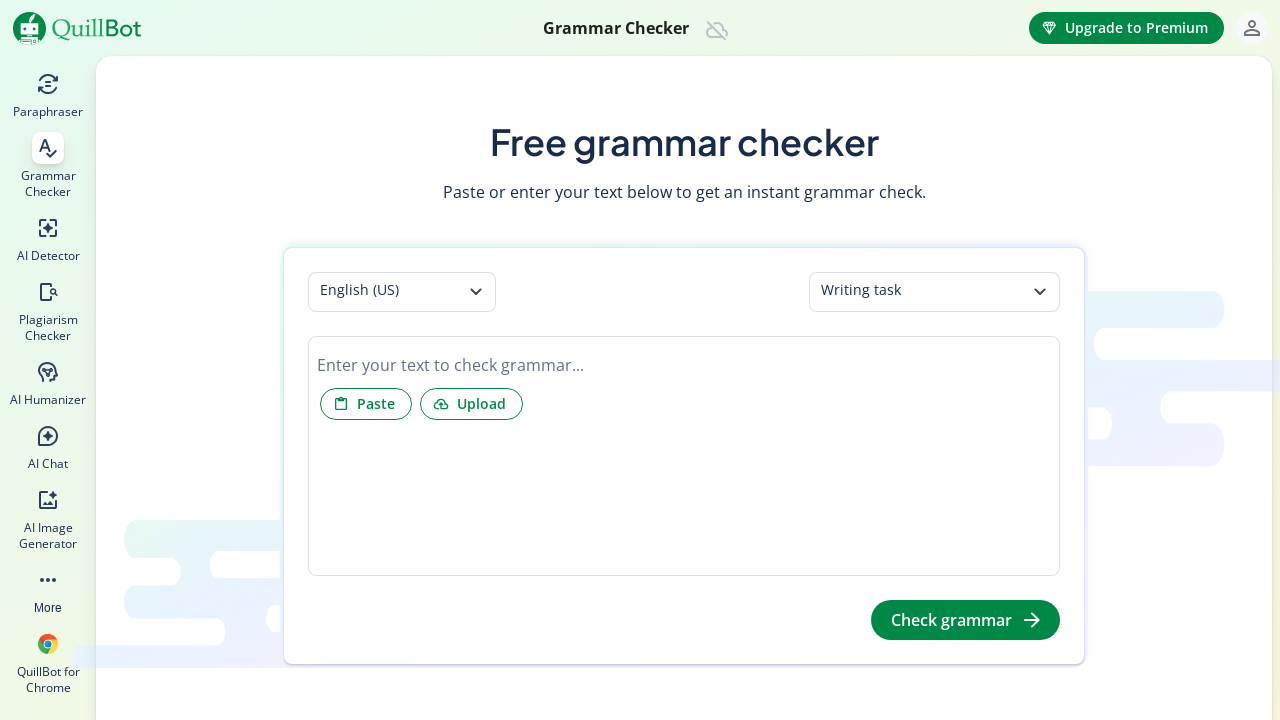

Pasted text back with Ctrl+V
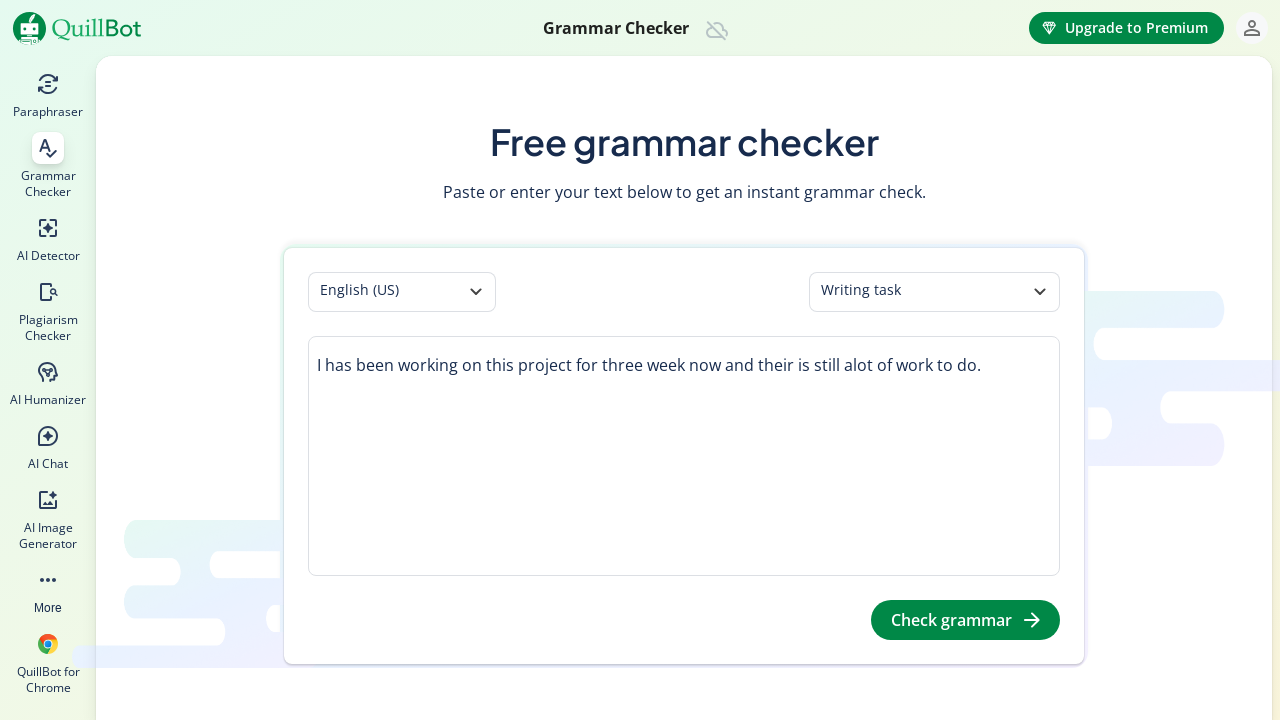

Verified the editor element is still present with corrected text
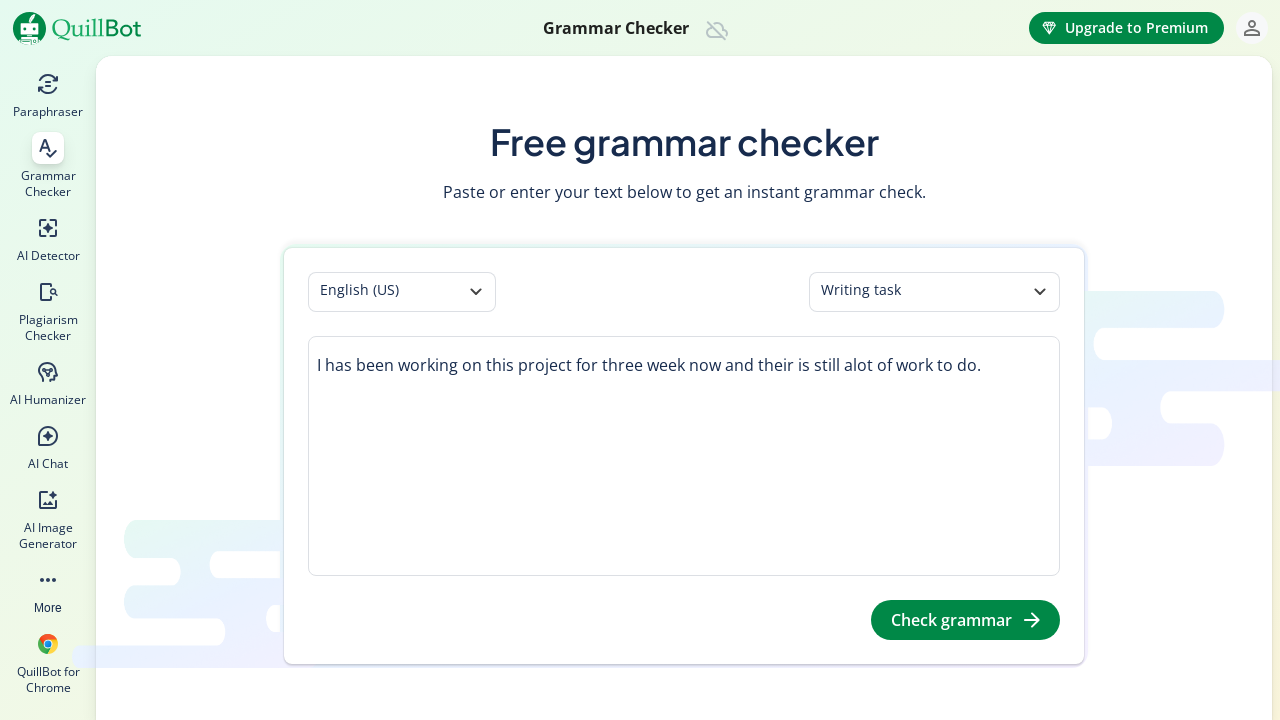

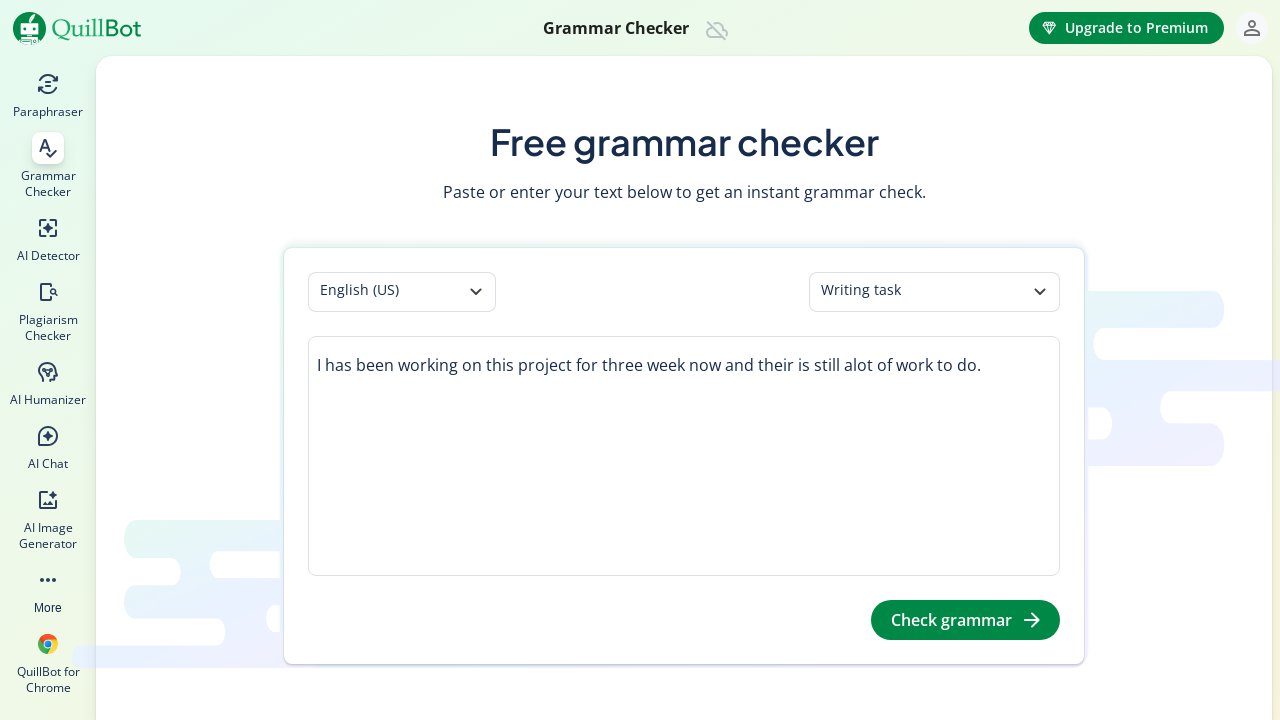